Tests responsive design by resizing the browser window to different viewport sizes and verifying the page body remains visible.

Starting URL: https://dash.iasouth.tech

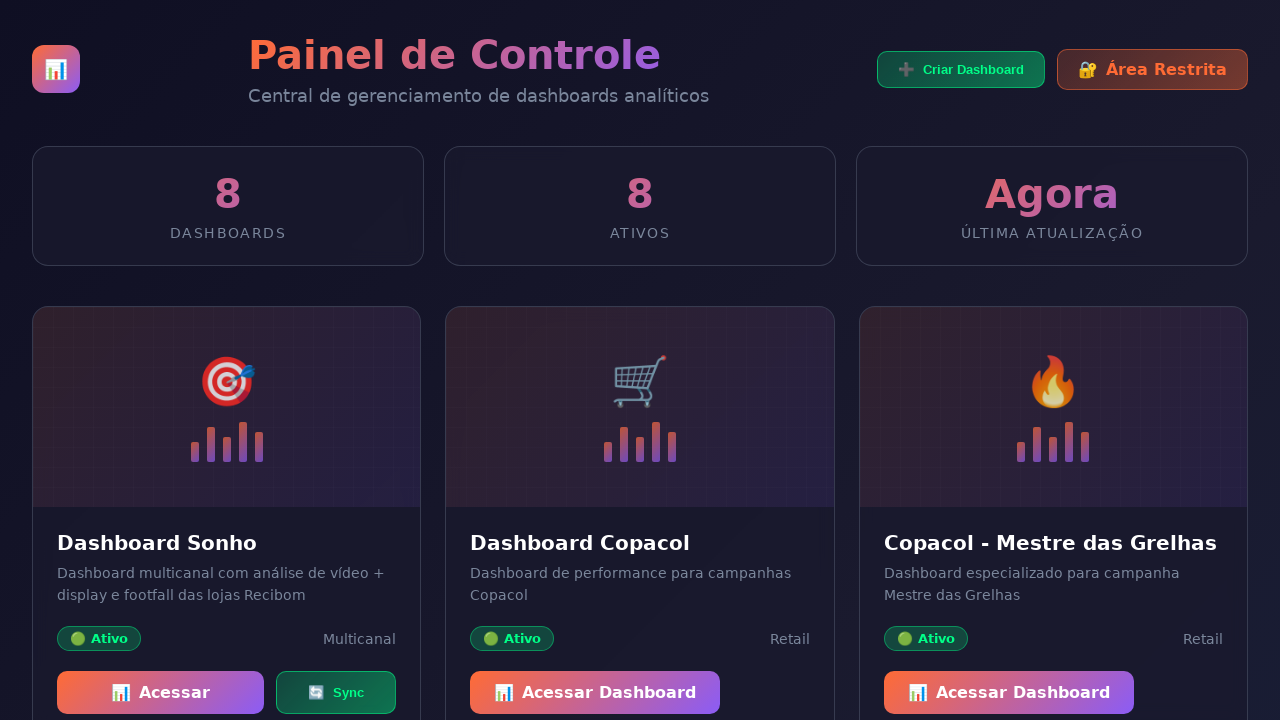

Set viewport size to 1920x1080
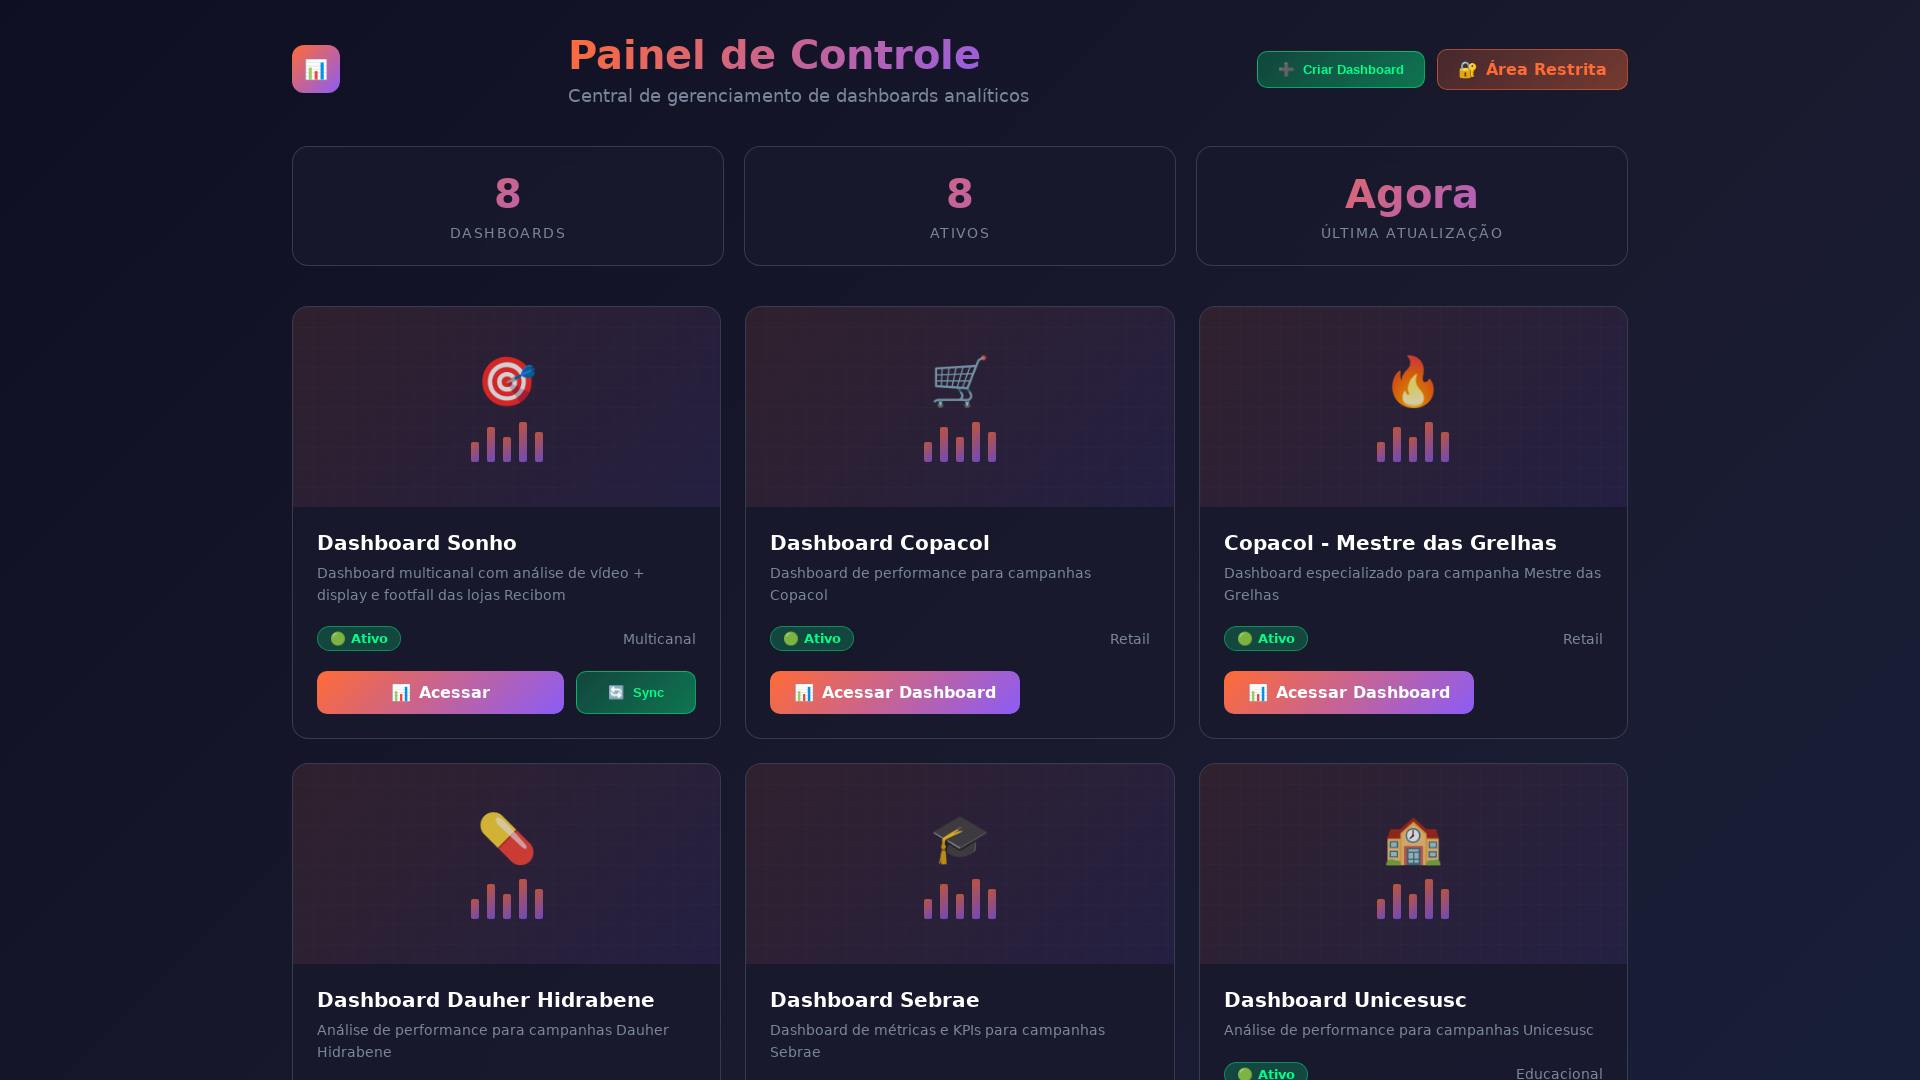

Waited 1 second for layout adjustment at 1920x1080
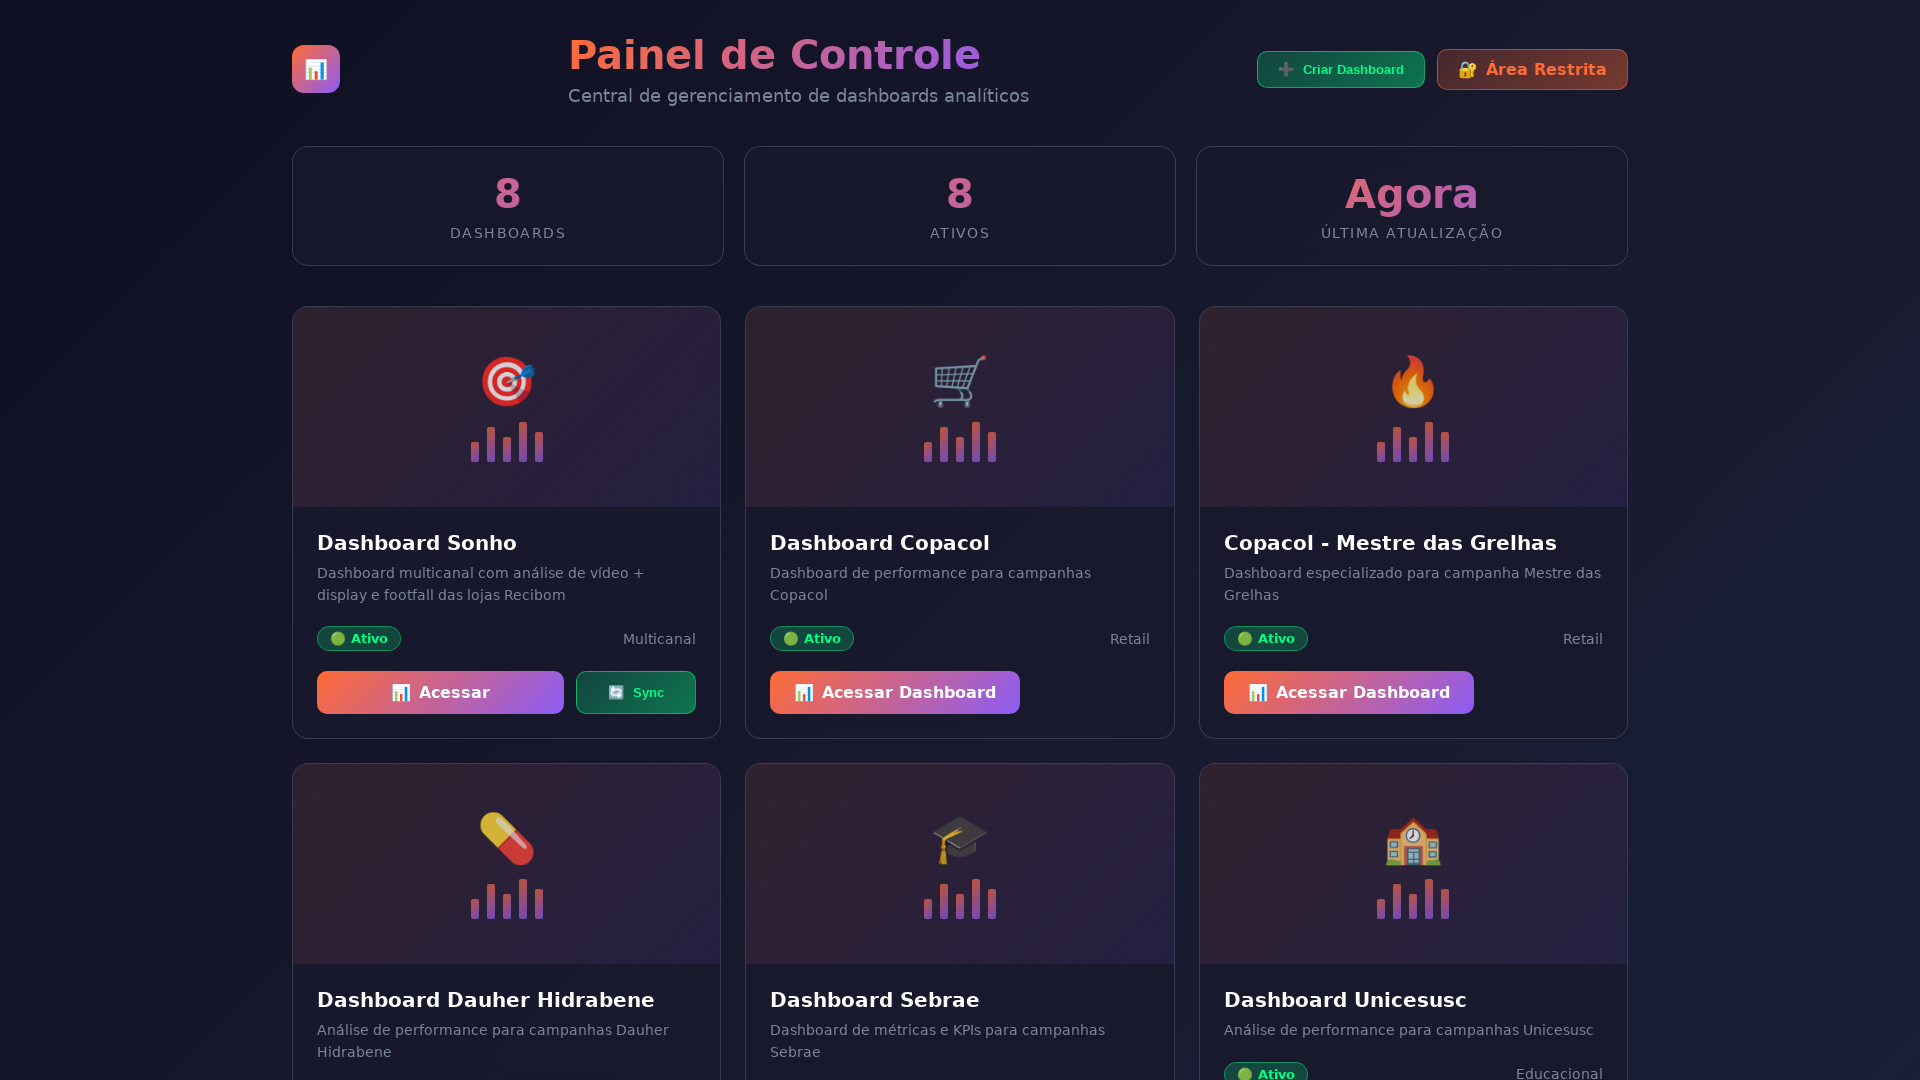

Verified page body is visible at 1920x1080 viewport
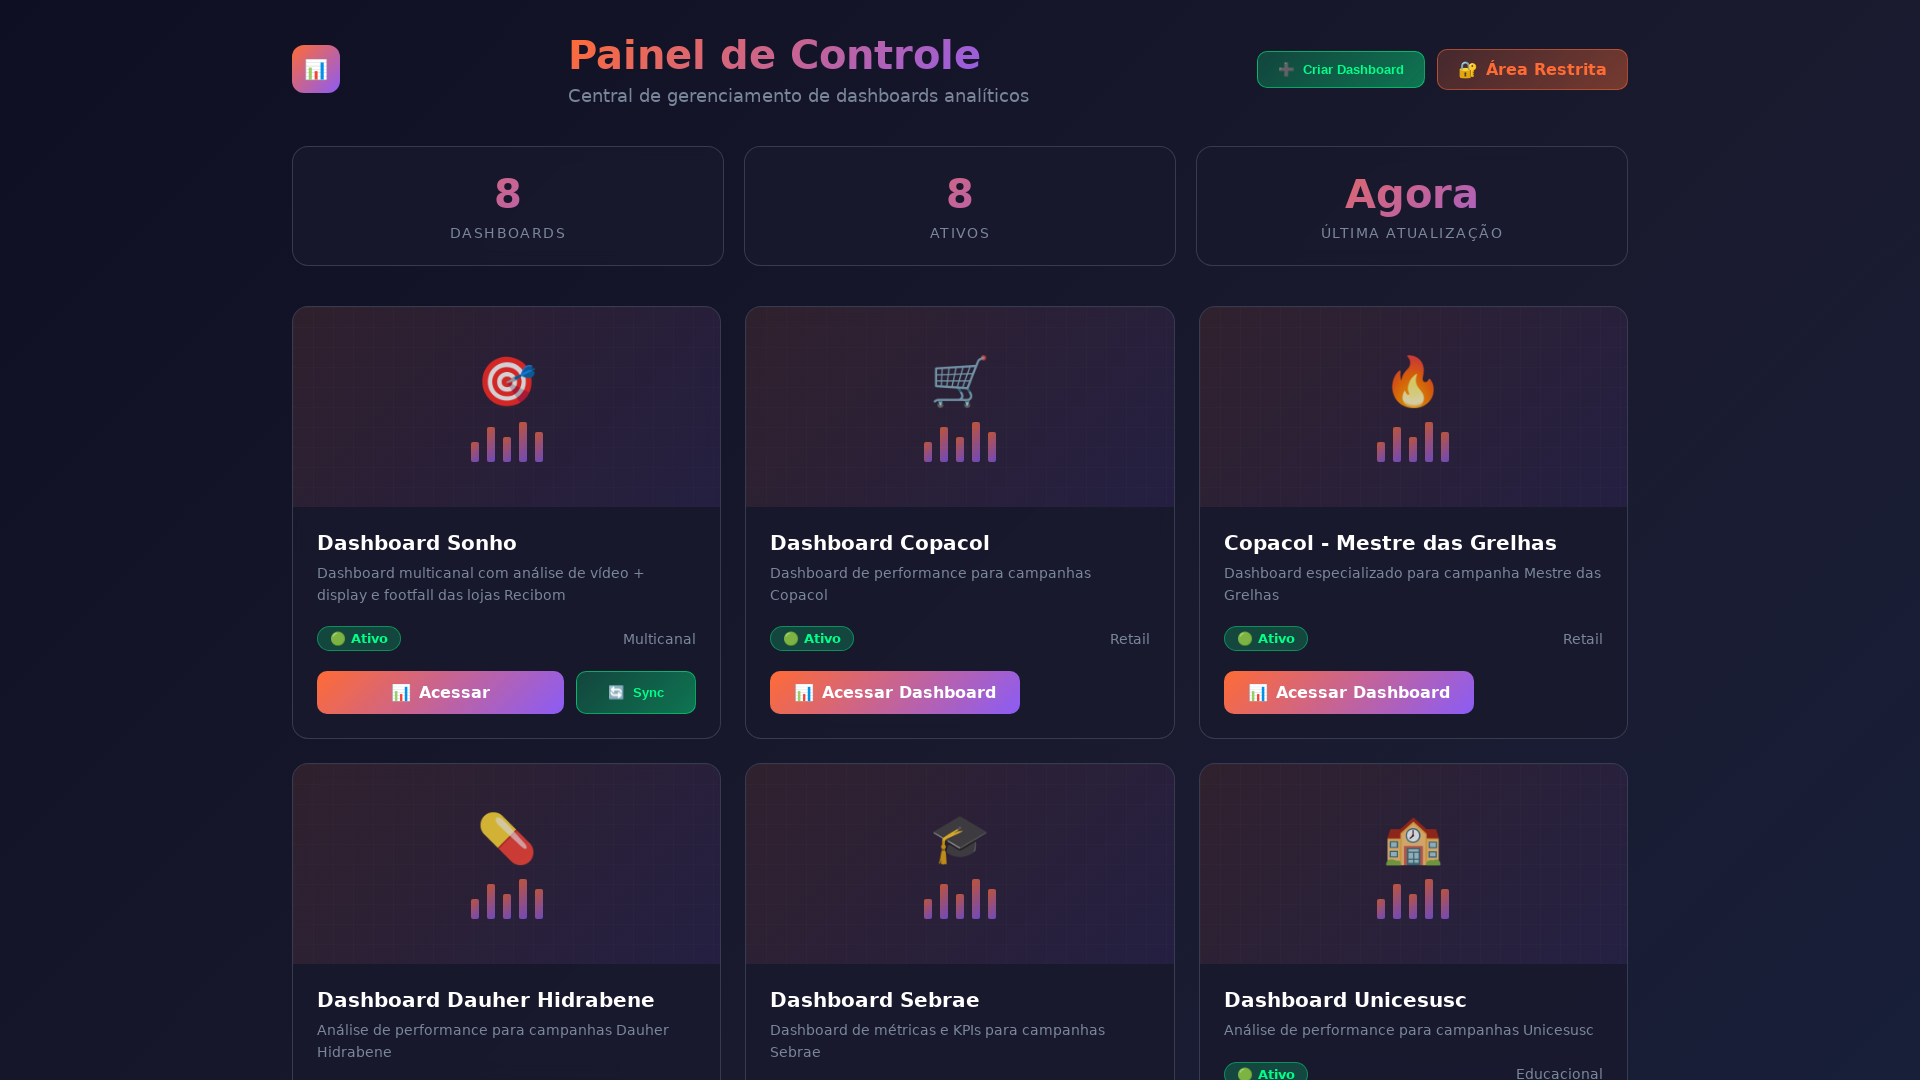

Set viewport size to 1366x768
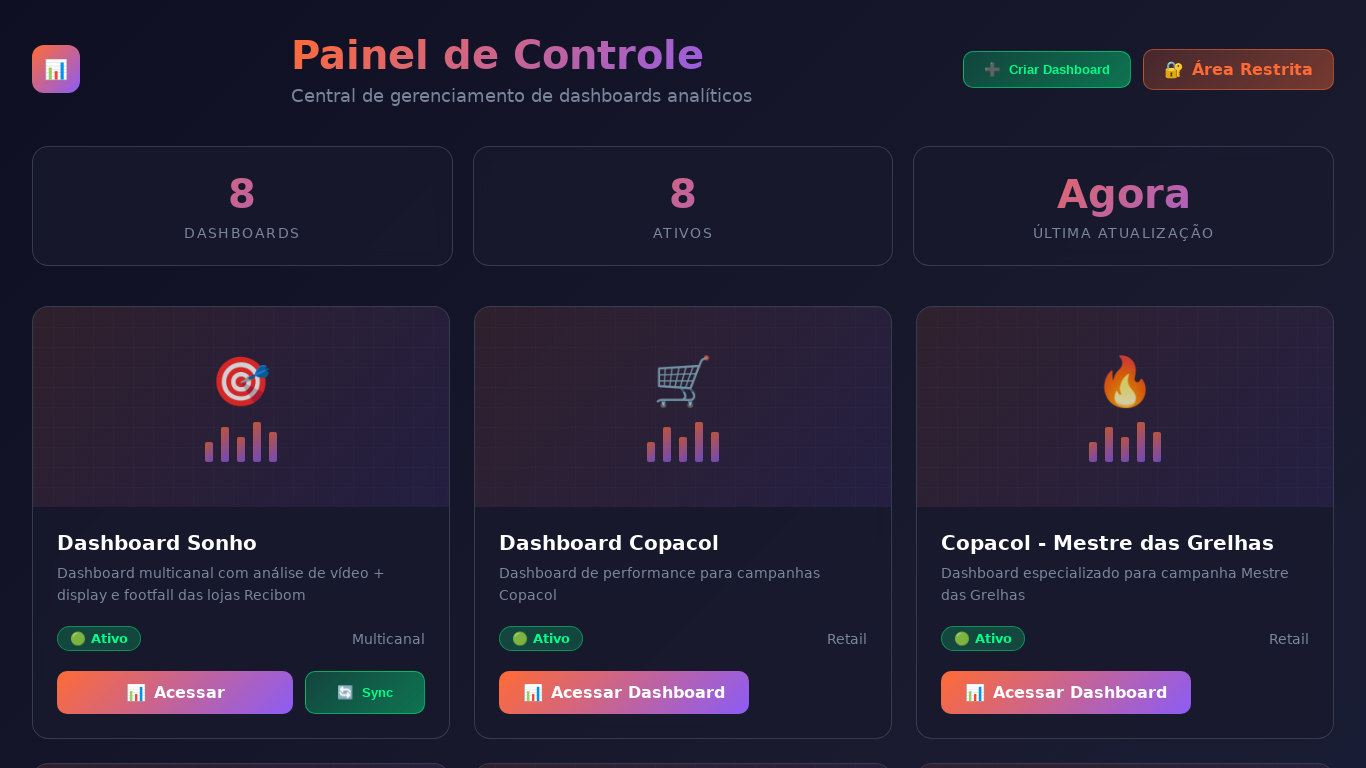

Waited 1 second for layout adjustment at 1366x768
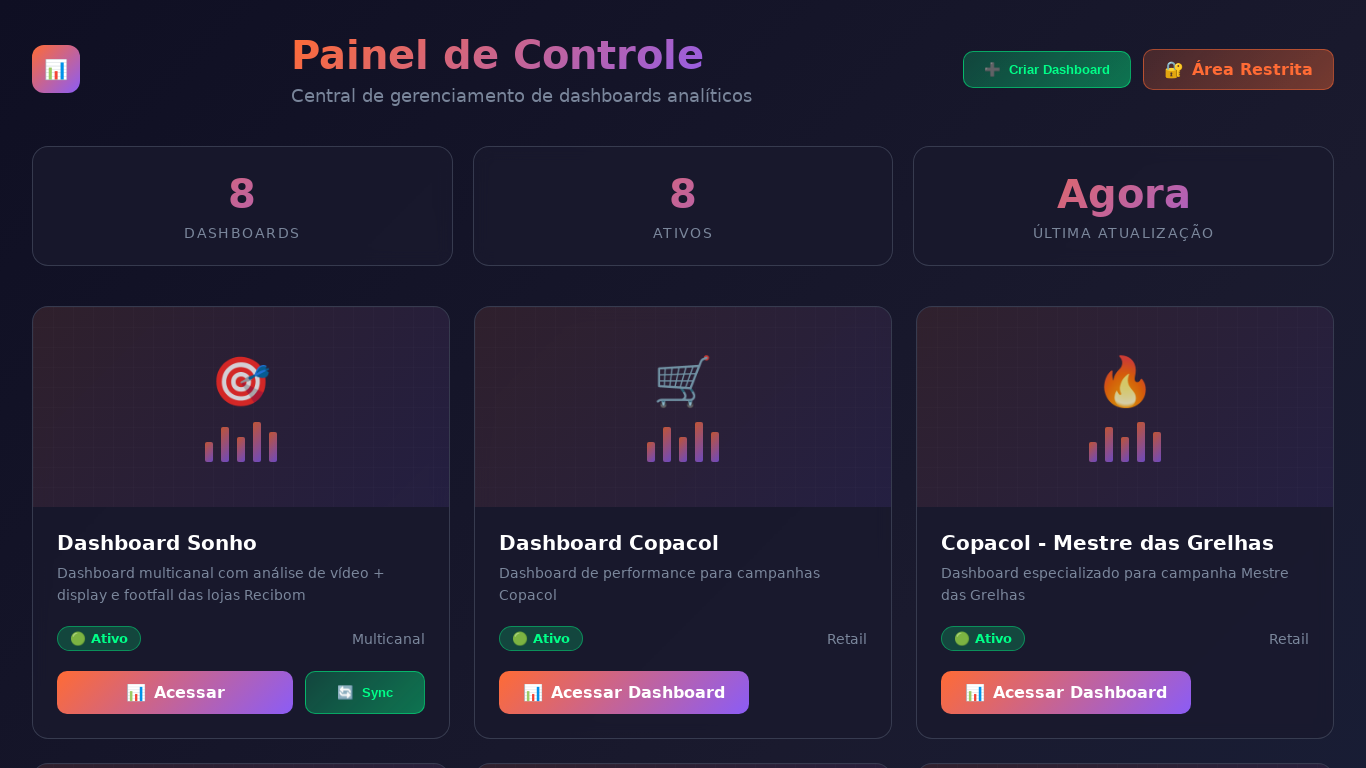

Verified page body is visible at 1366x768 viewport
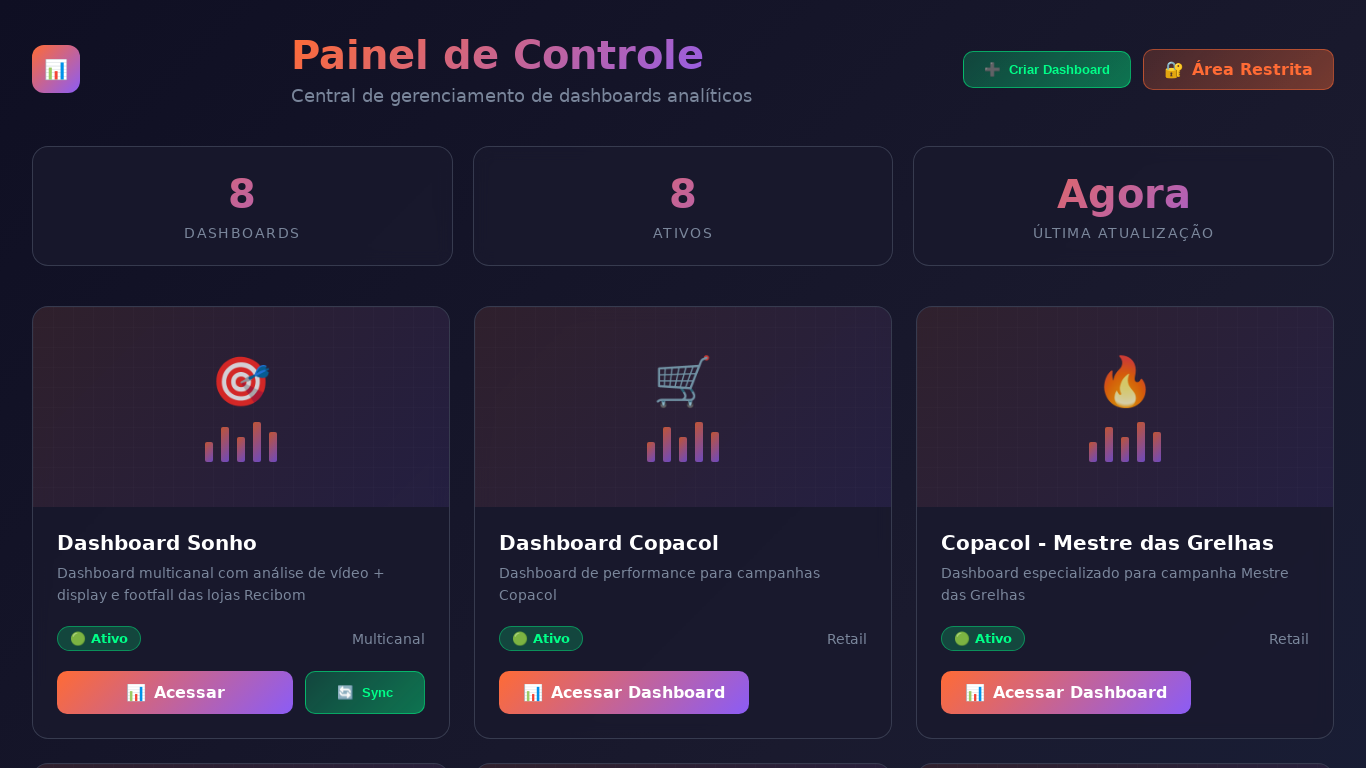

Set viewport size to 768x1024
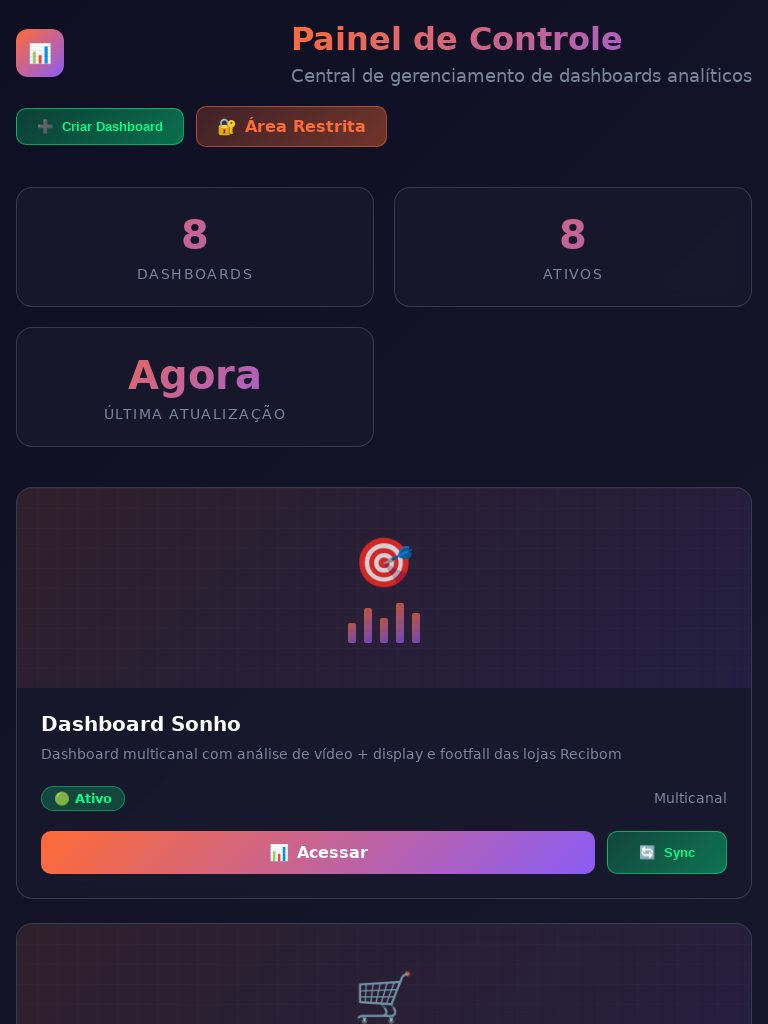

Waited 1 second for layout adjustment at 768x1024
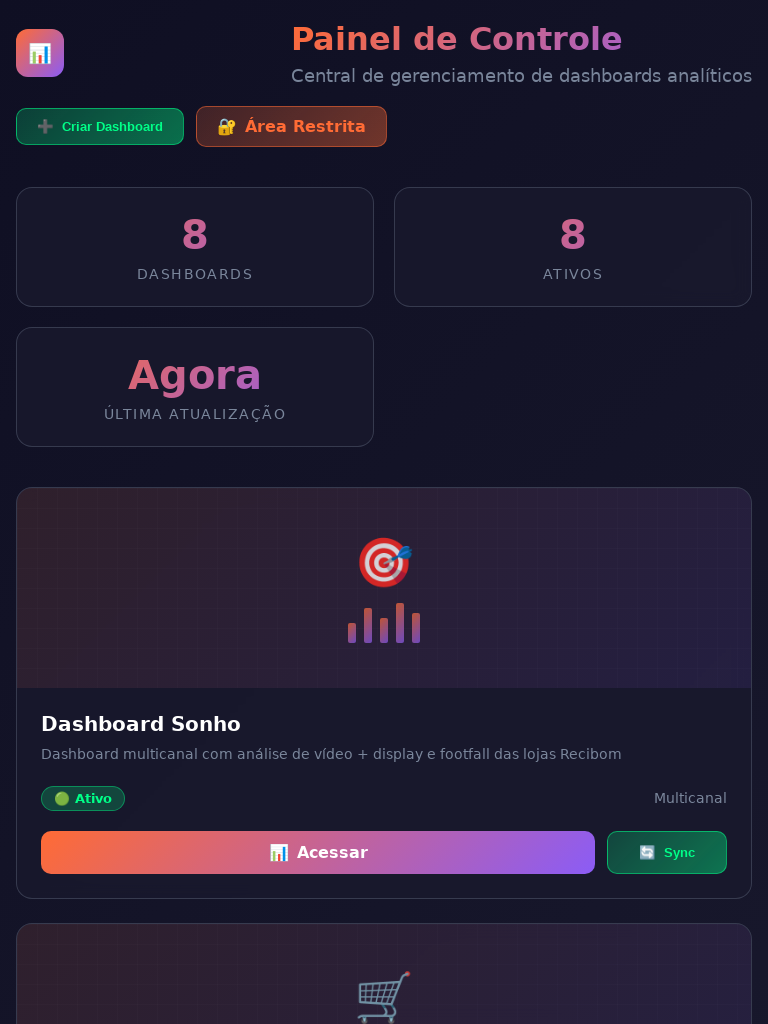

Verified page body is visible at 768x1024 viewport
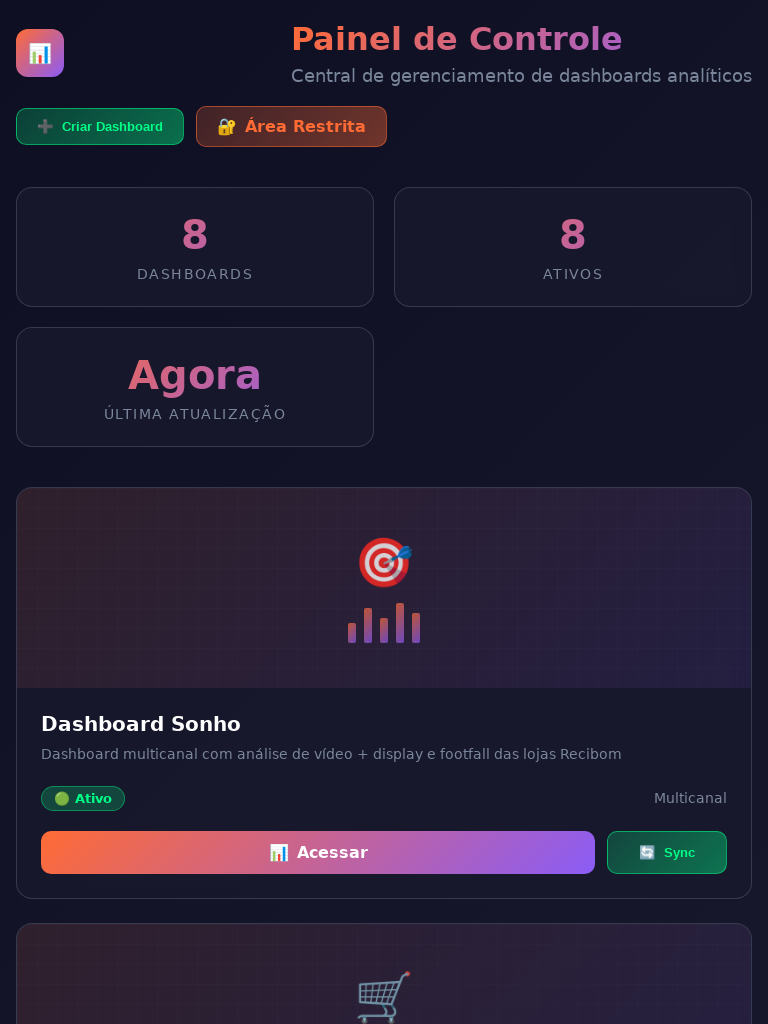

Set viewport size to 375x667
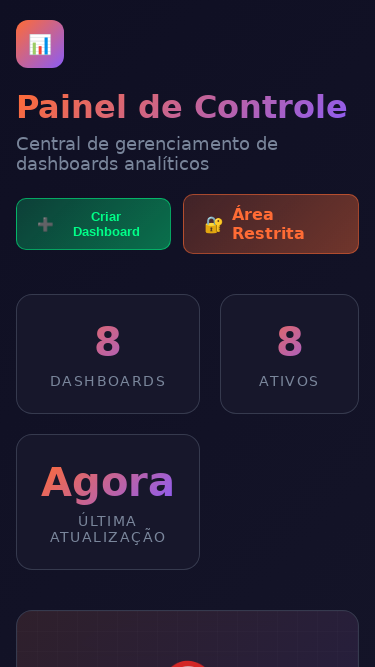

Waited 1 second for layout adjustment at 375x667
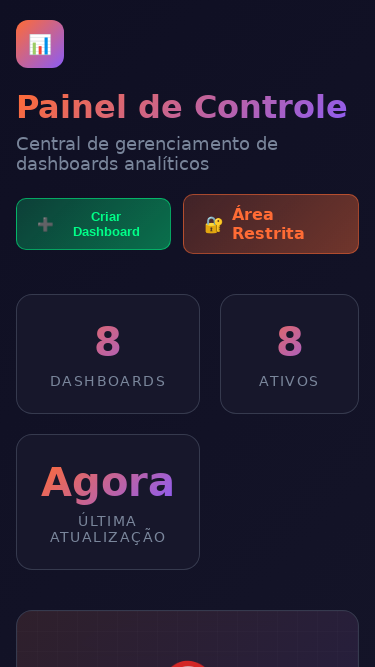

Verified page body is visible at 375x667 viewport
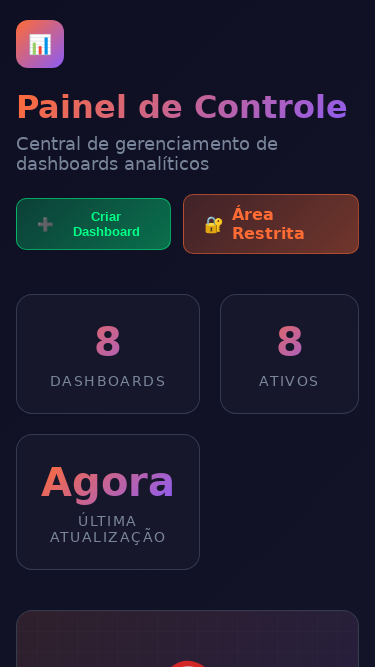

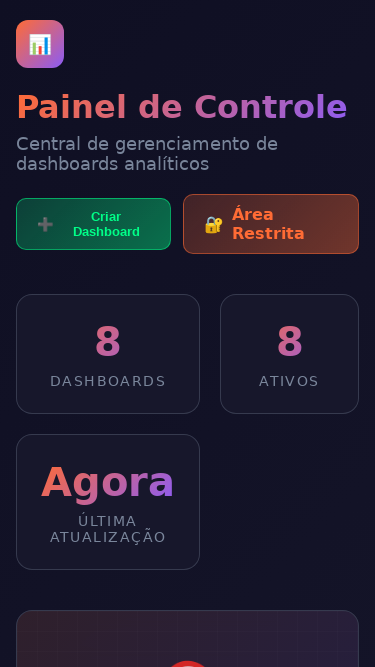